Tests a mathematical dropdown selection form by calculating the sum of two displayed numbers and selecting the result from a dropdown menu

Starting URL: http://suninjuly.github.io/selects2.html

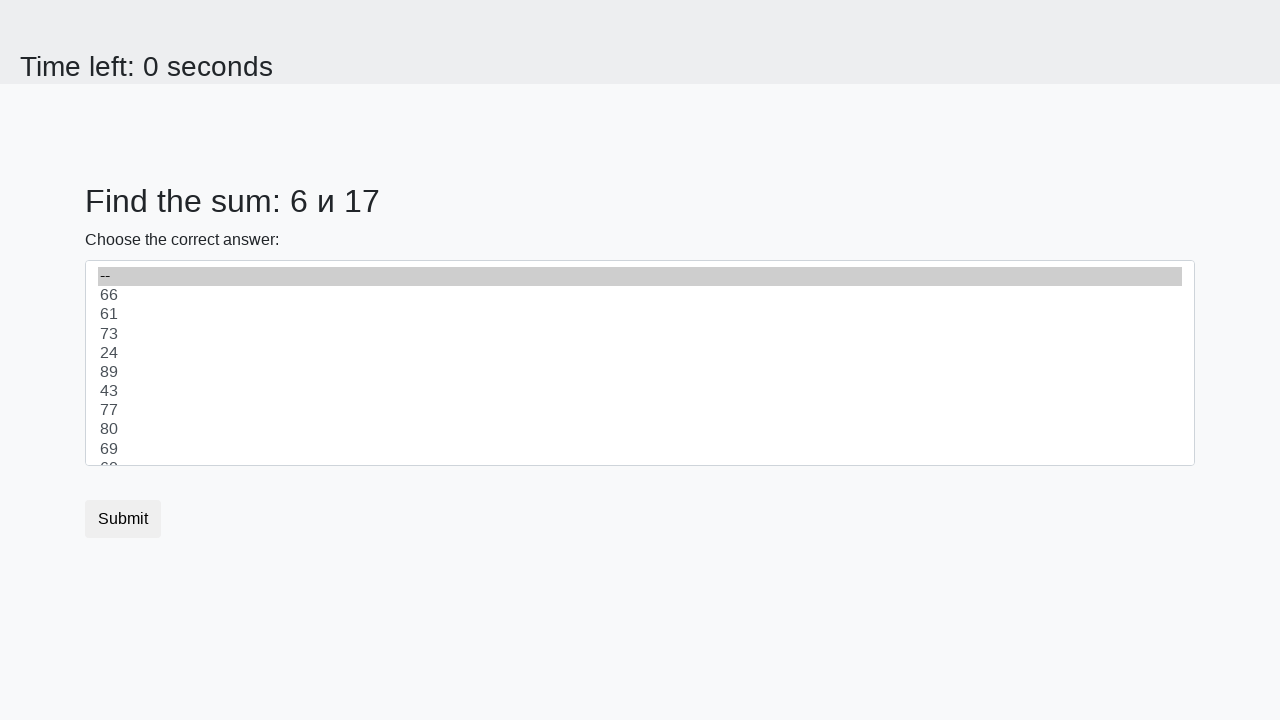

Located first number element (#num1)
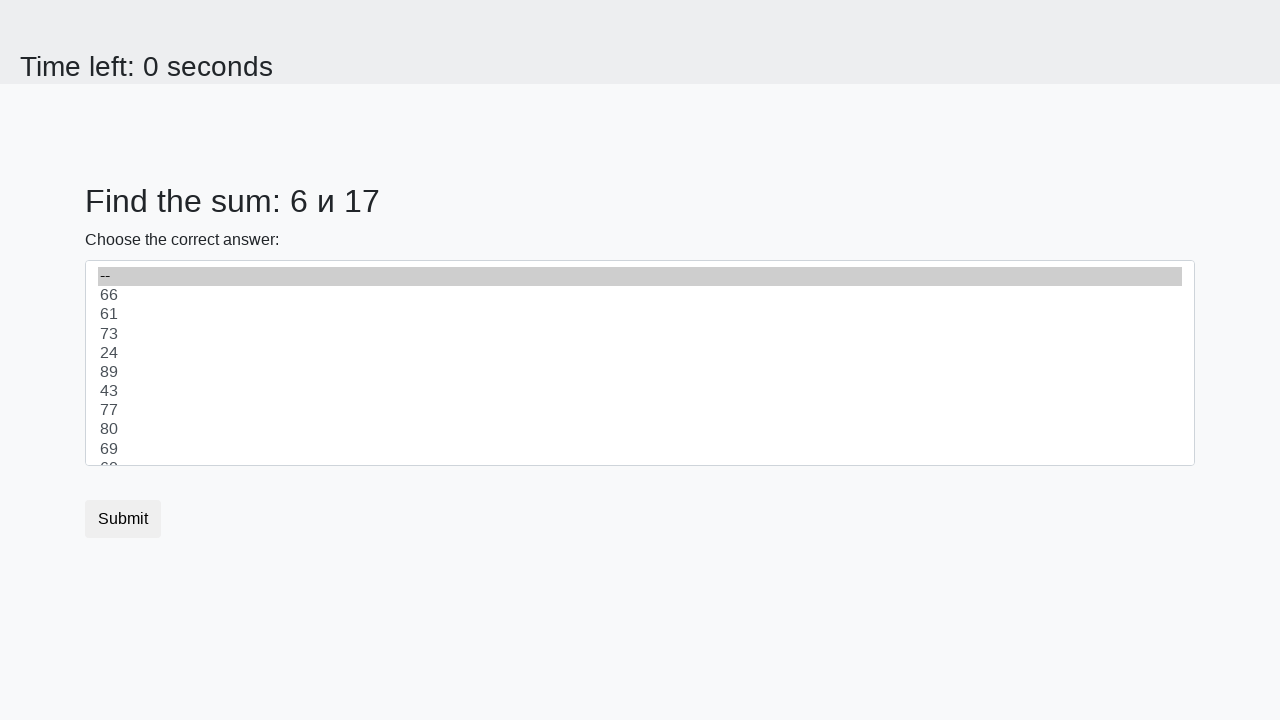

Retrieved text content from first number element
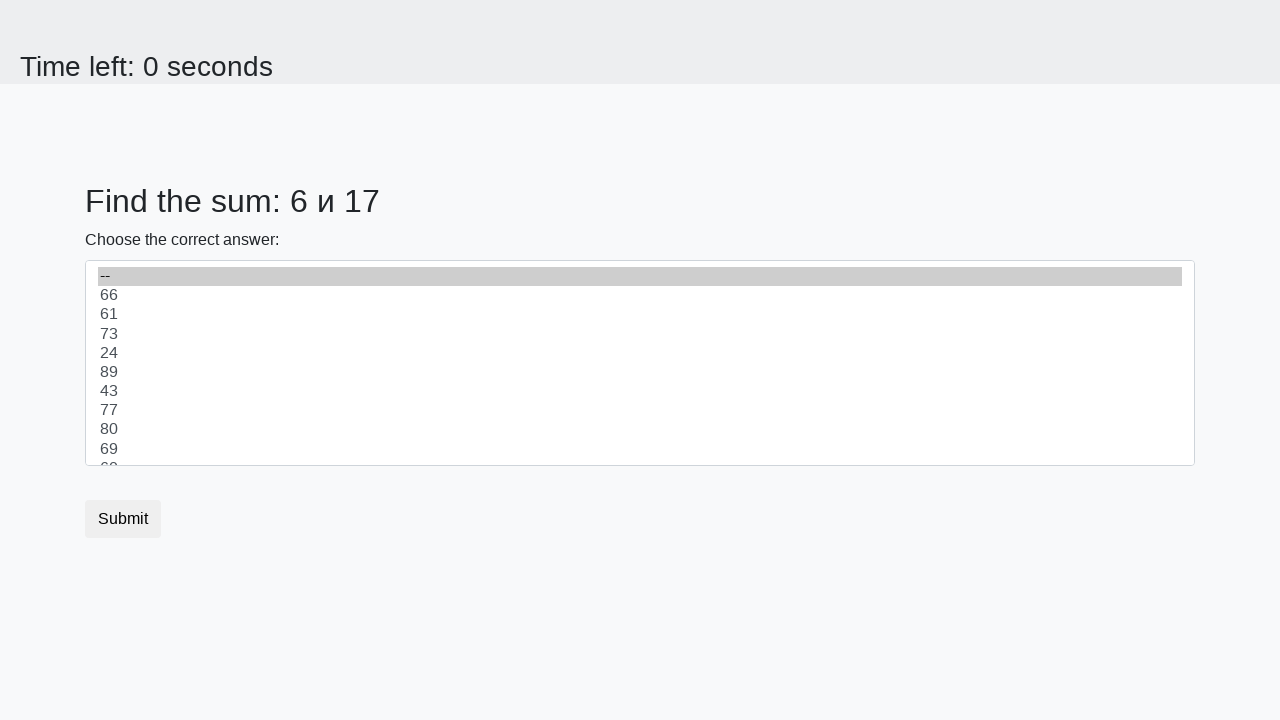

Located second number element (#num2)
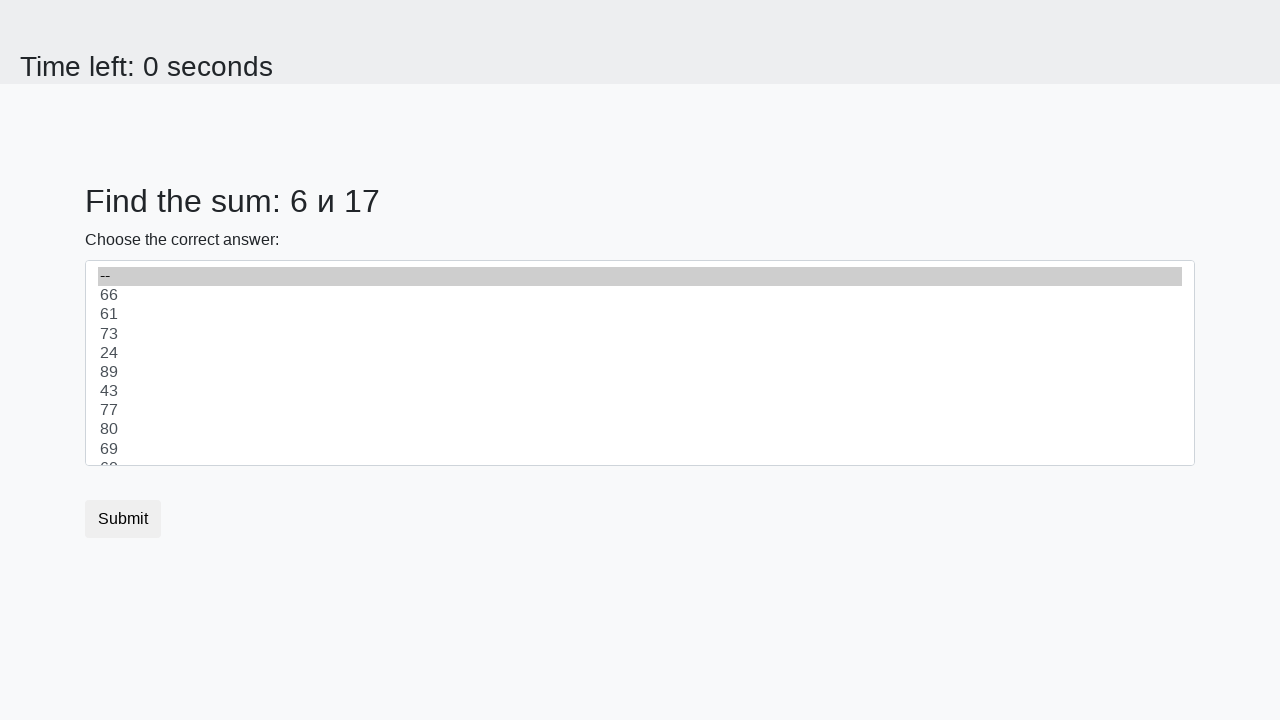

Retrieved text content from second number element
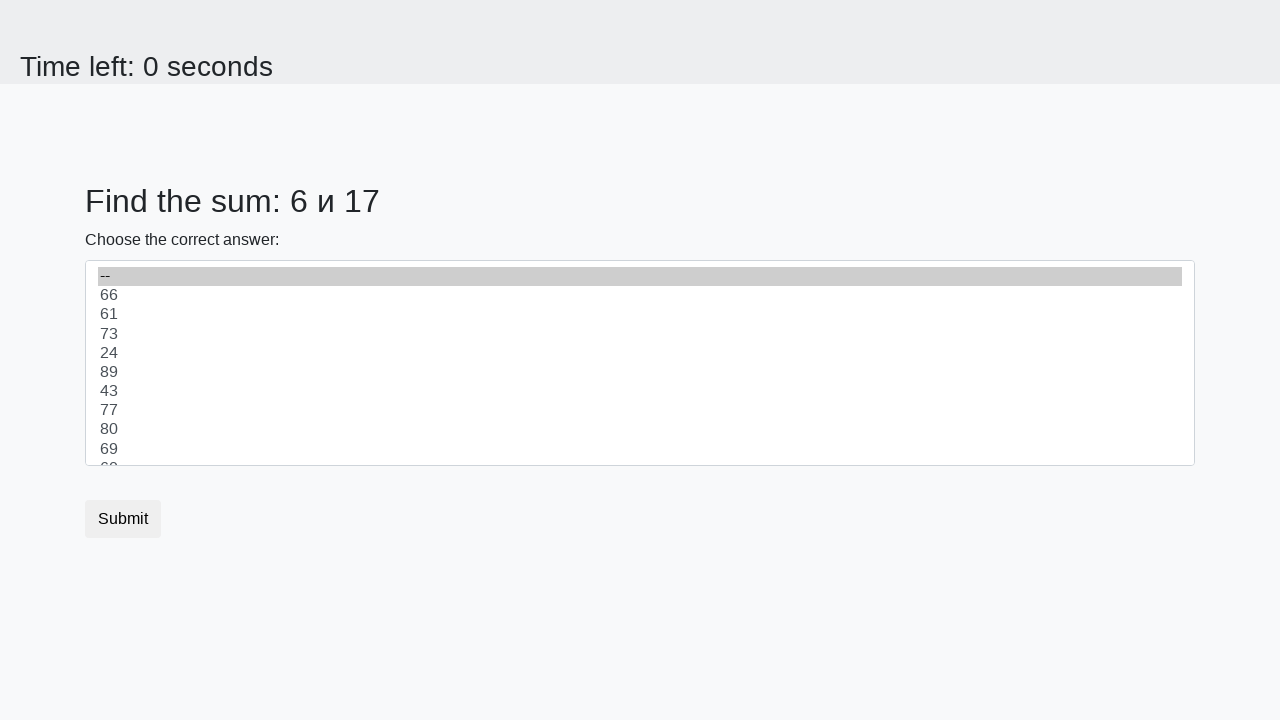

Calculated sum of 6 + 17 = 23
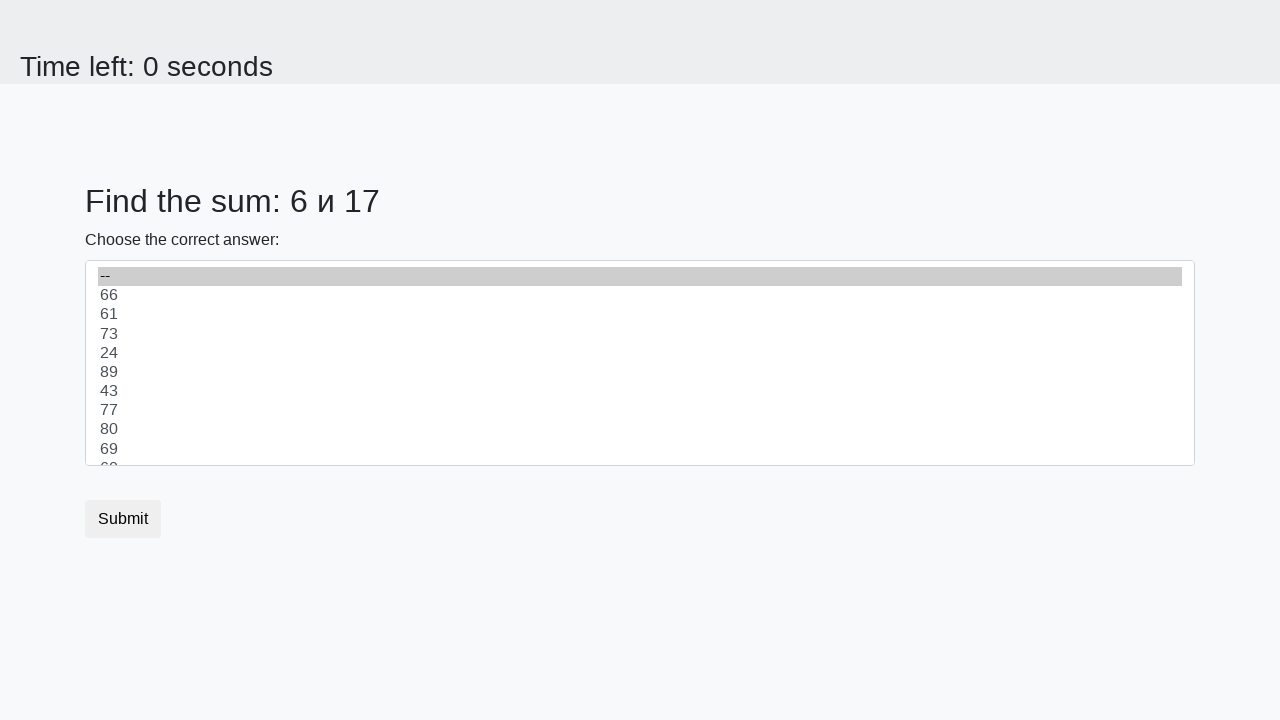

Selected calculated value 23 from dropdown menu on #dropdown
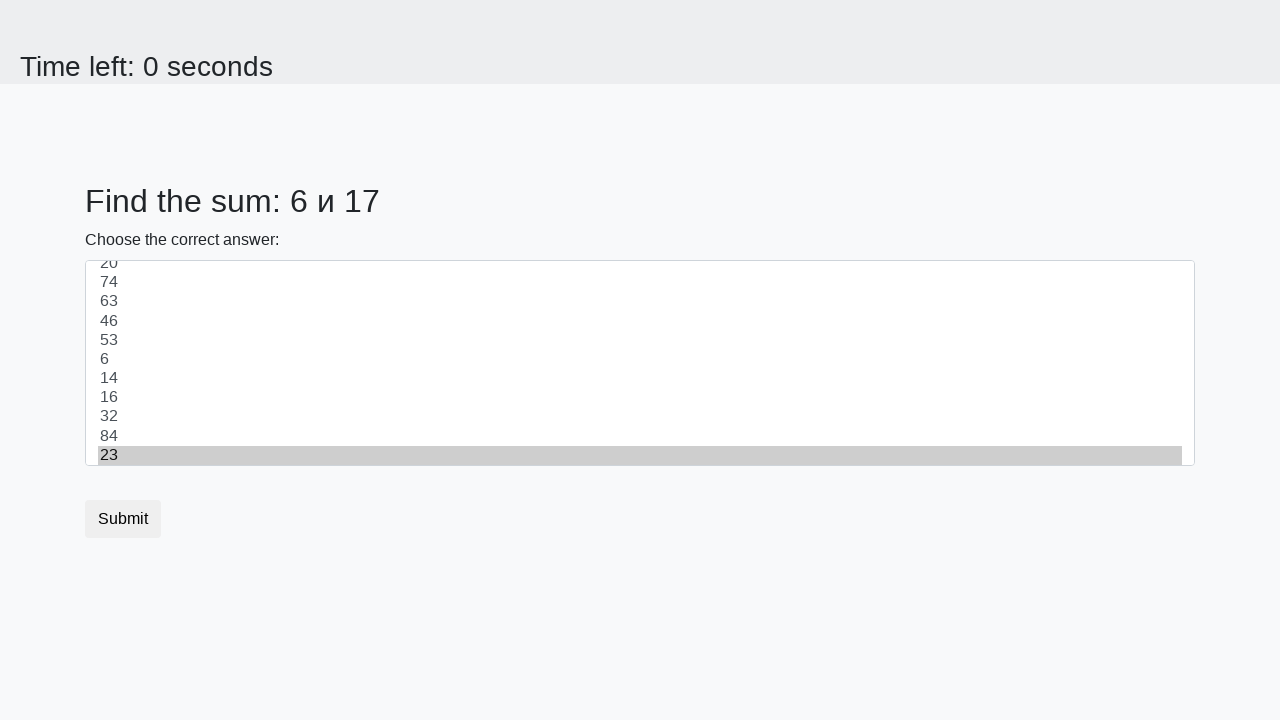

Clicked submit button to complete the form at (123, 519) on button.btn
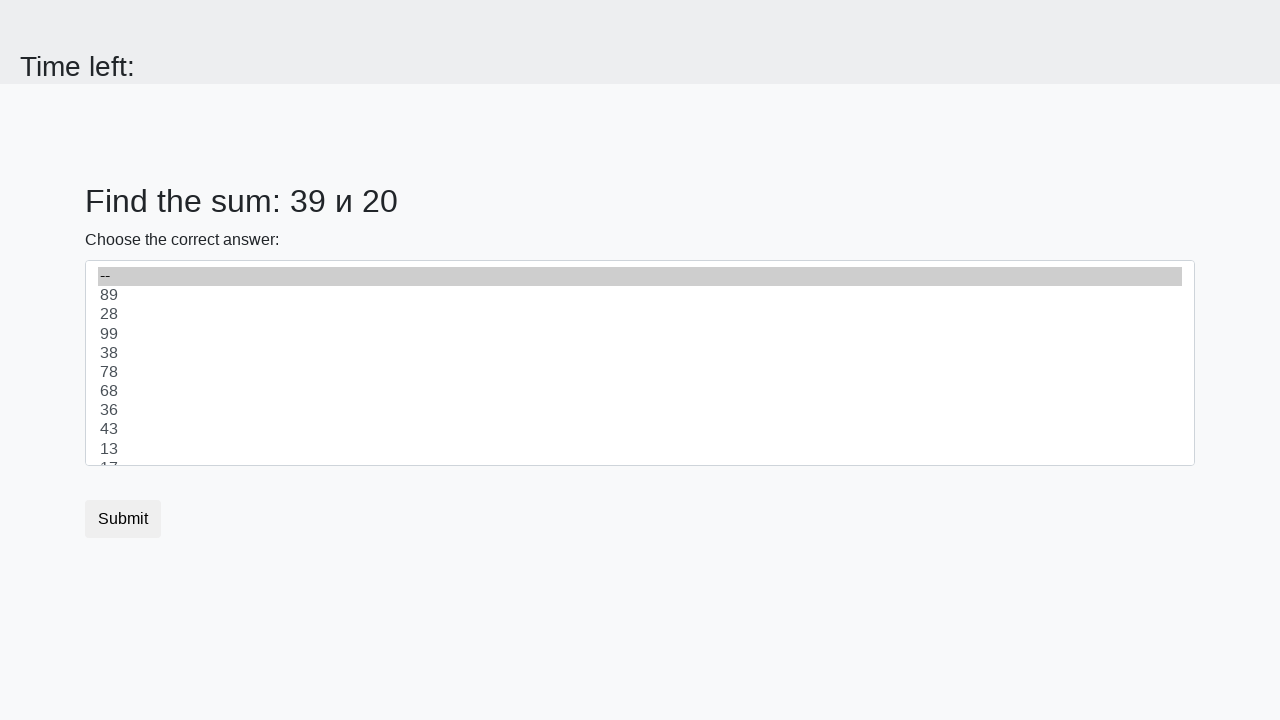

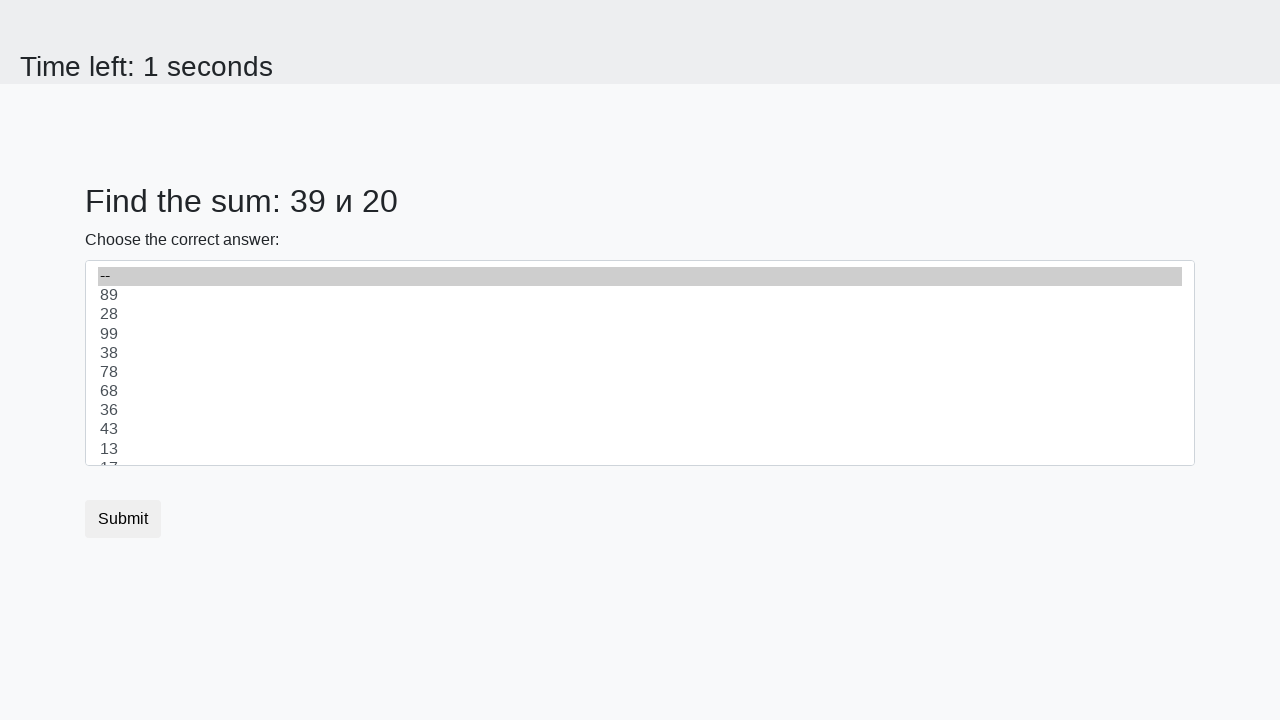